Tests single-select dropdown by selecting items by index and visible text

Starting URL: http://antoniotrindade.com.br/treinoautomacao/elementsweb.html

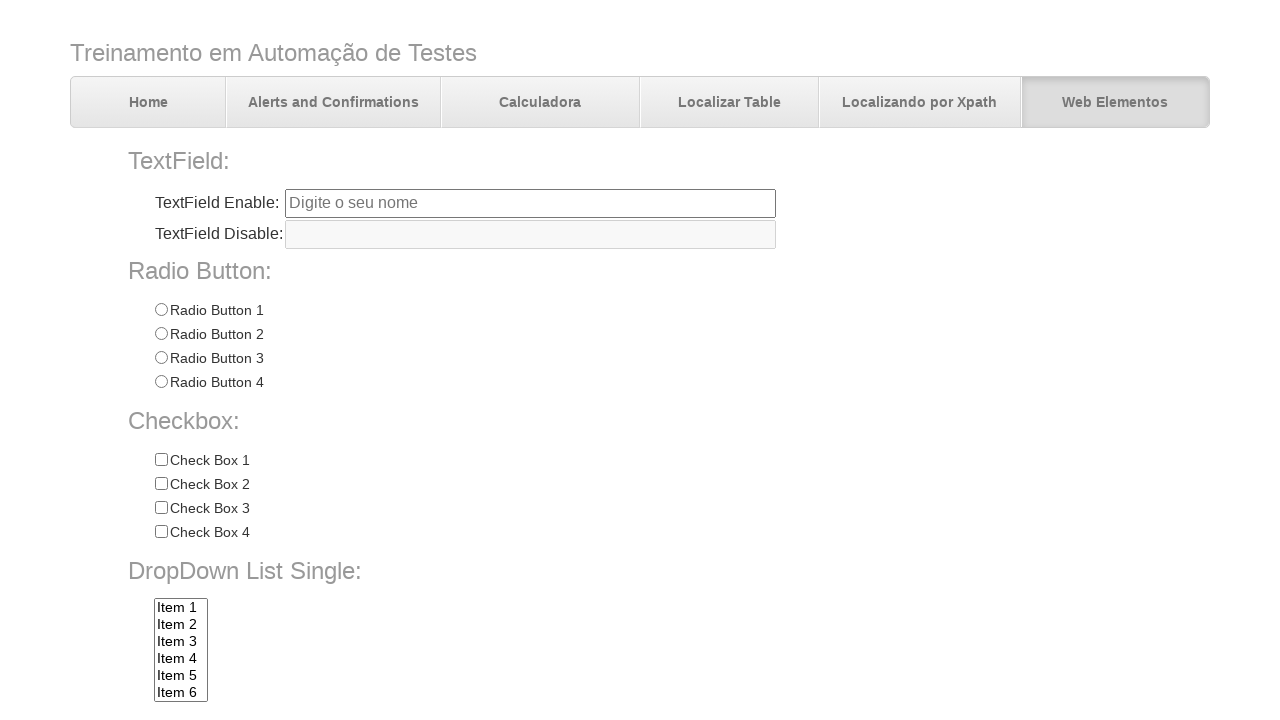

Selected first item in dropdown by index 0 on select[name='dropdownlist']
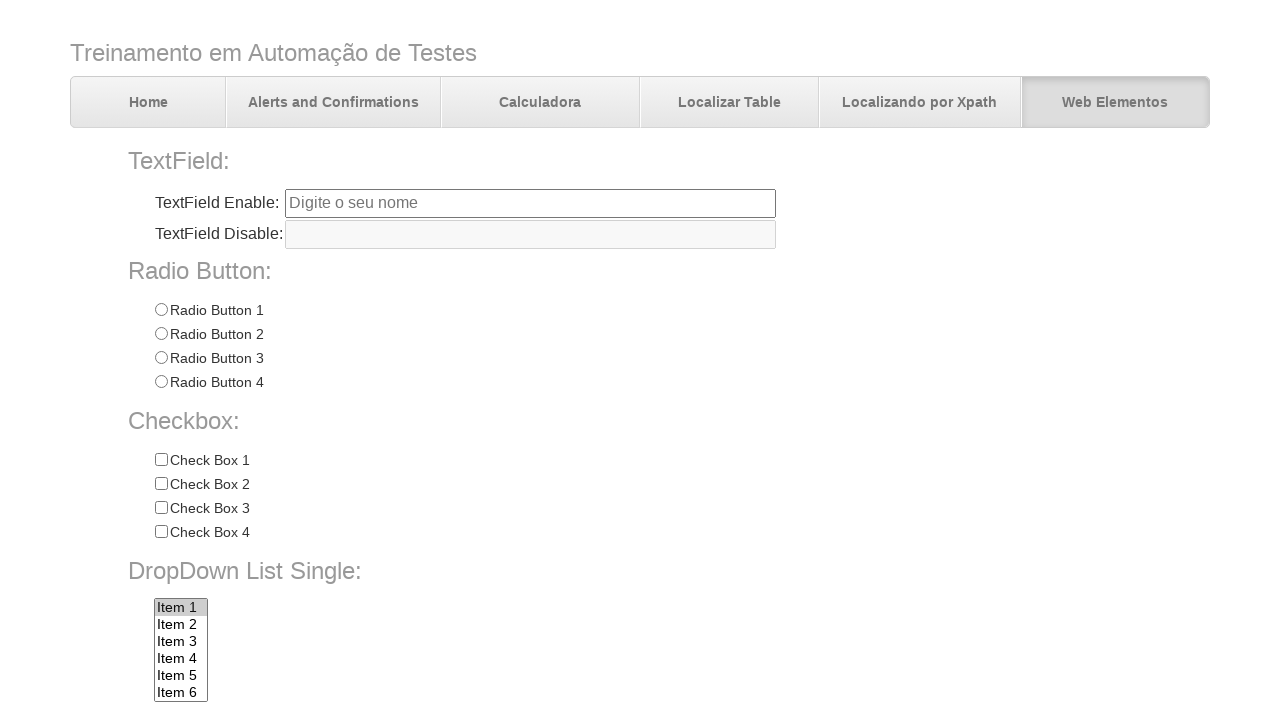

Verified first item selection by comparing input value with option value
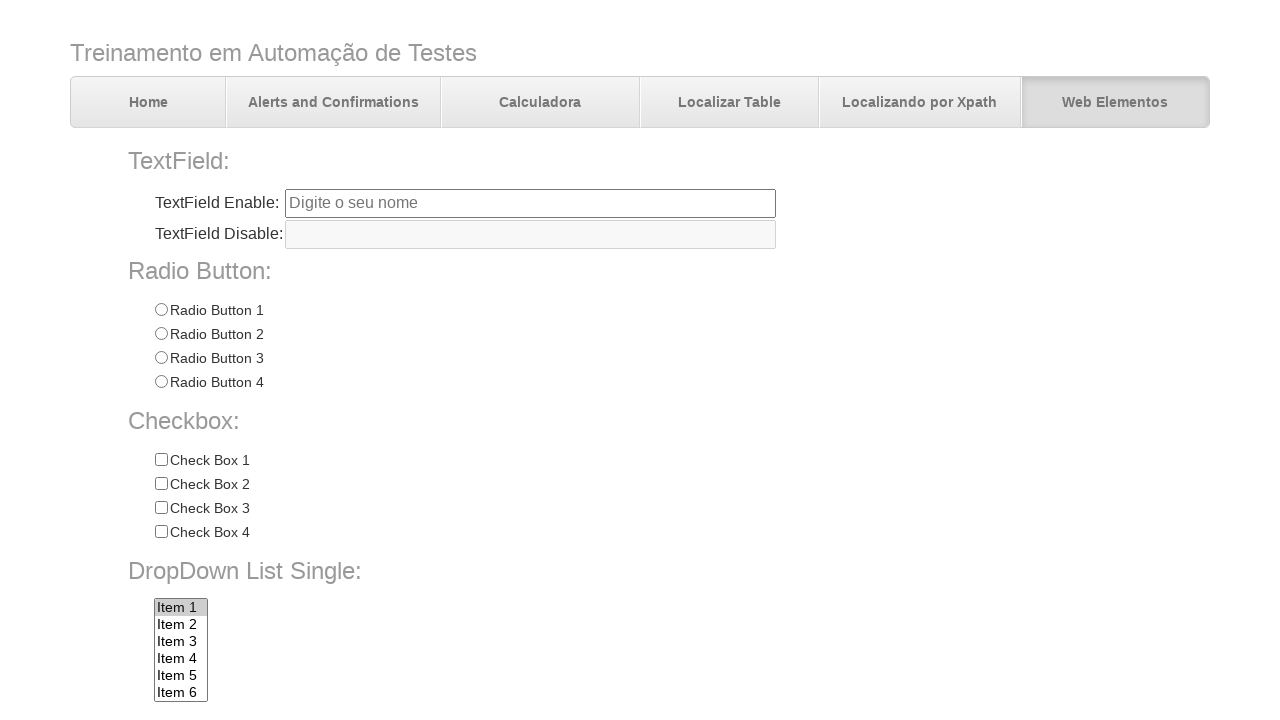

Selected 'Item 7' from dropdown by visible text on select[name='dropdownlist']
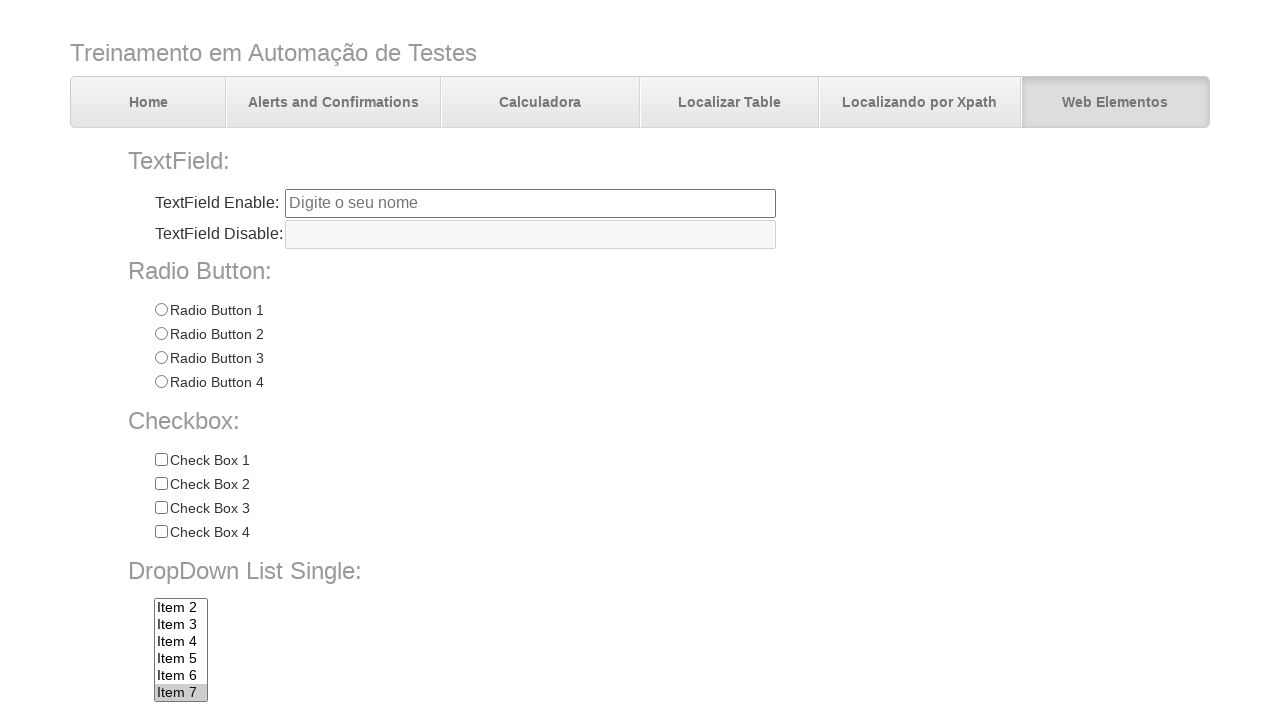

Retrieved selected option text to verify Item 7 is selected
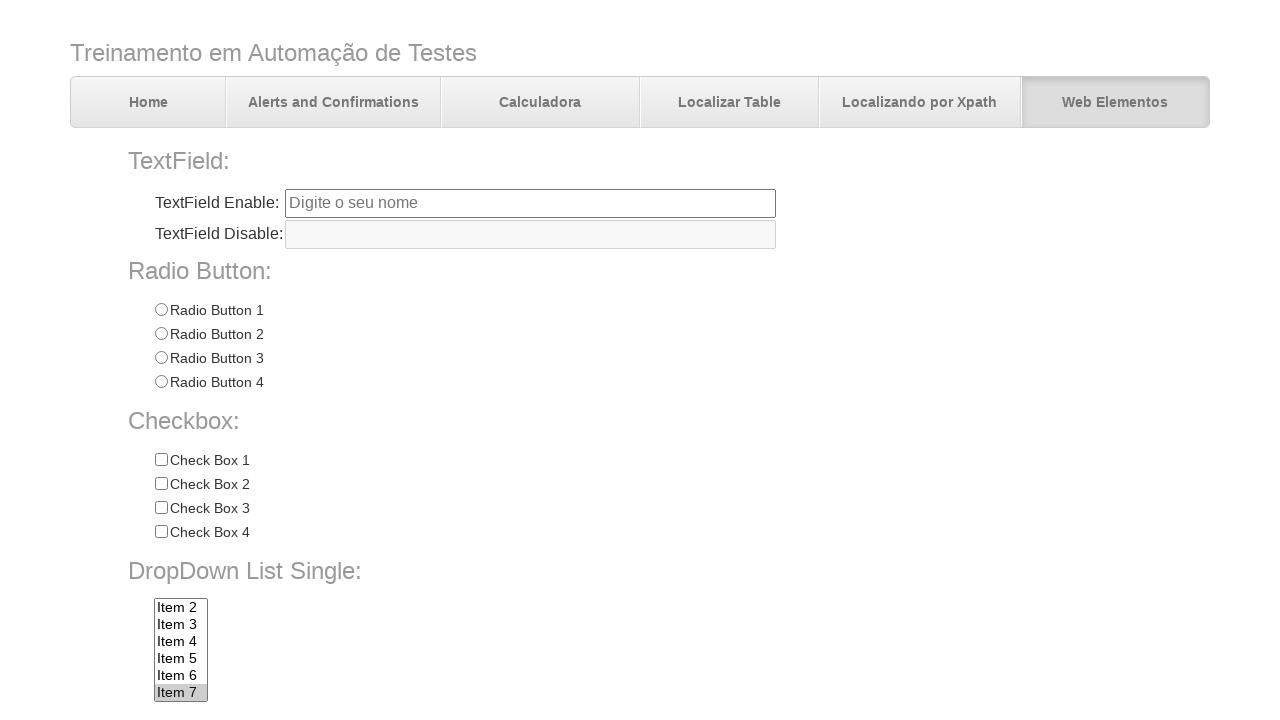

Confirmed that 'Item 7' is the selected option in the dropdown
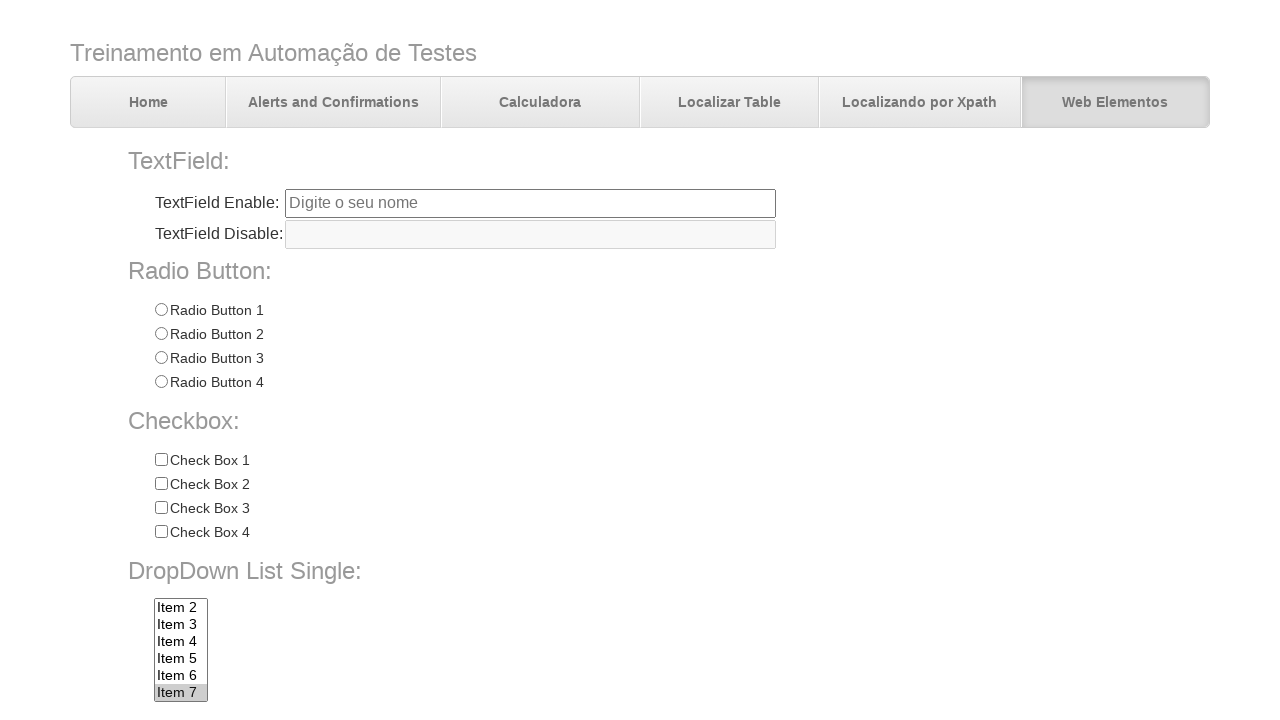

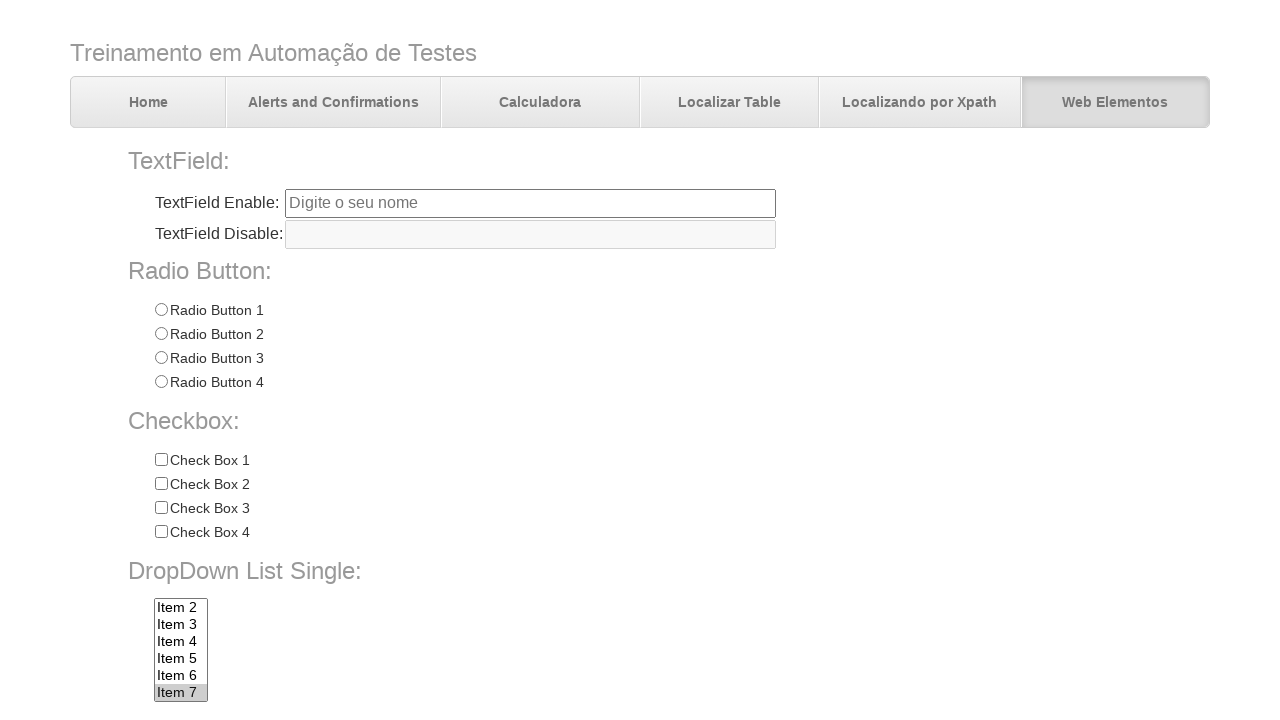